Tests alert handling by navigating to the prompt alert section and accepting a prompt dialog

Starting URL: http://demo.automationtesting.in/Alerts.html

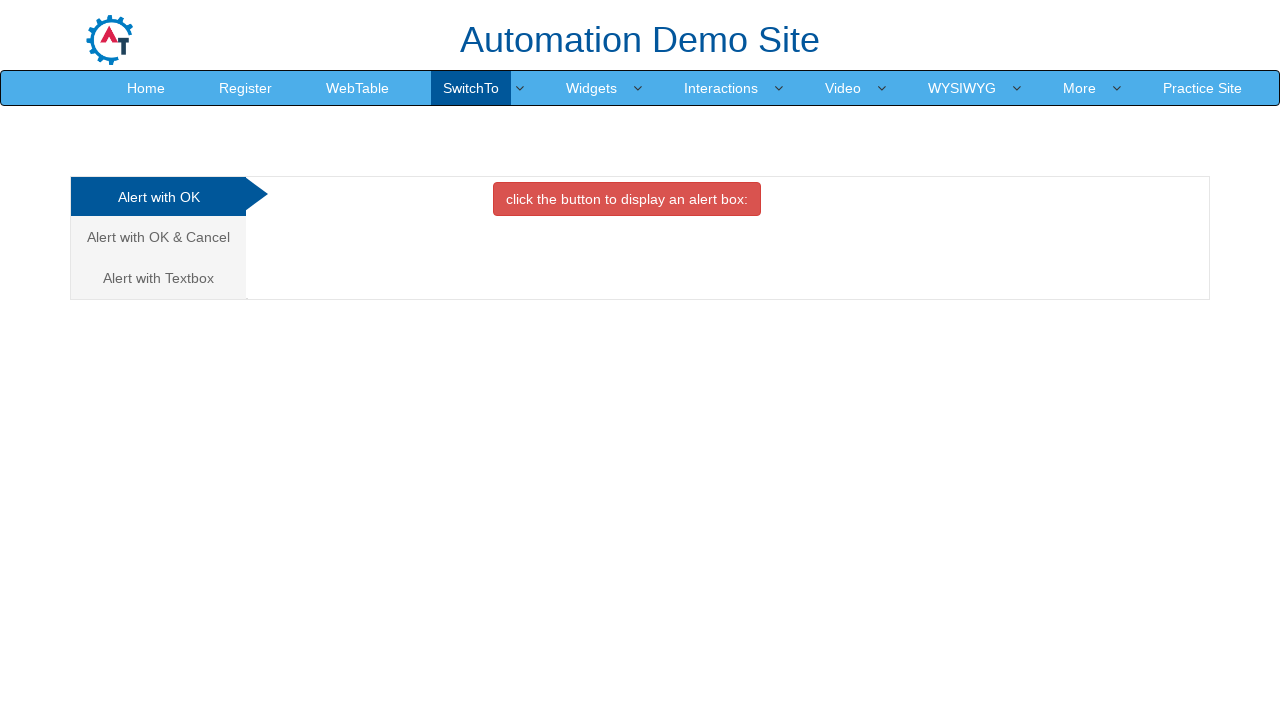

Clicked on the 'Alert with Textbox' tab at (158, 278) on a[href='#Textbox']
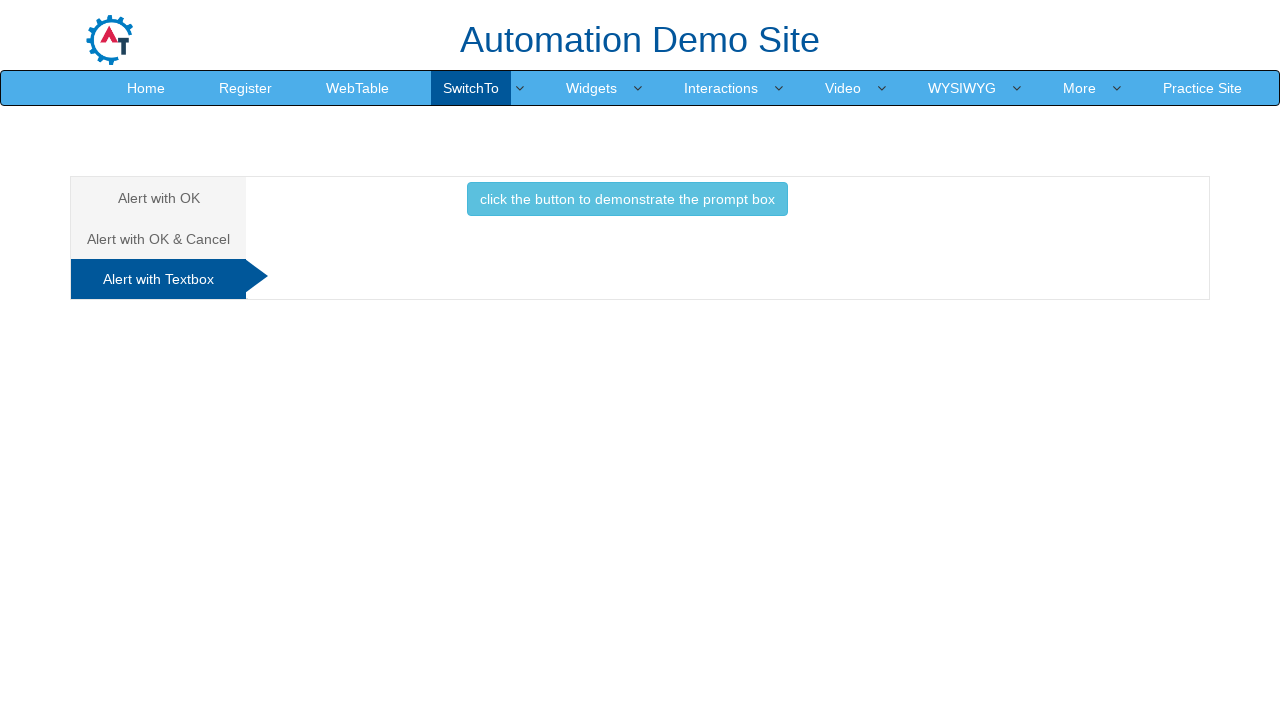

Clicked button to trigger prompt alert at (627, 199) on button[onclick='promptbox()']
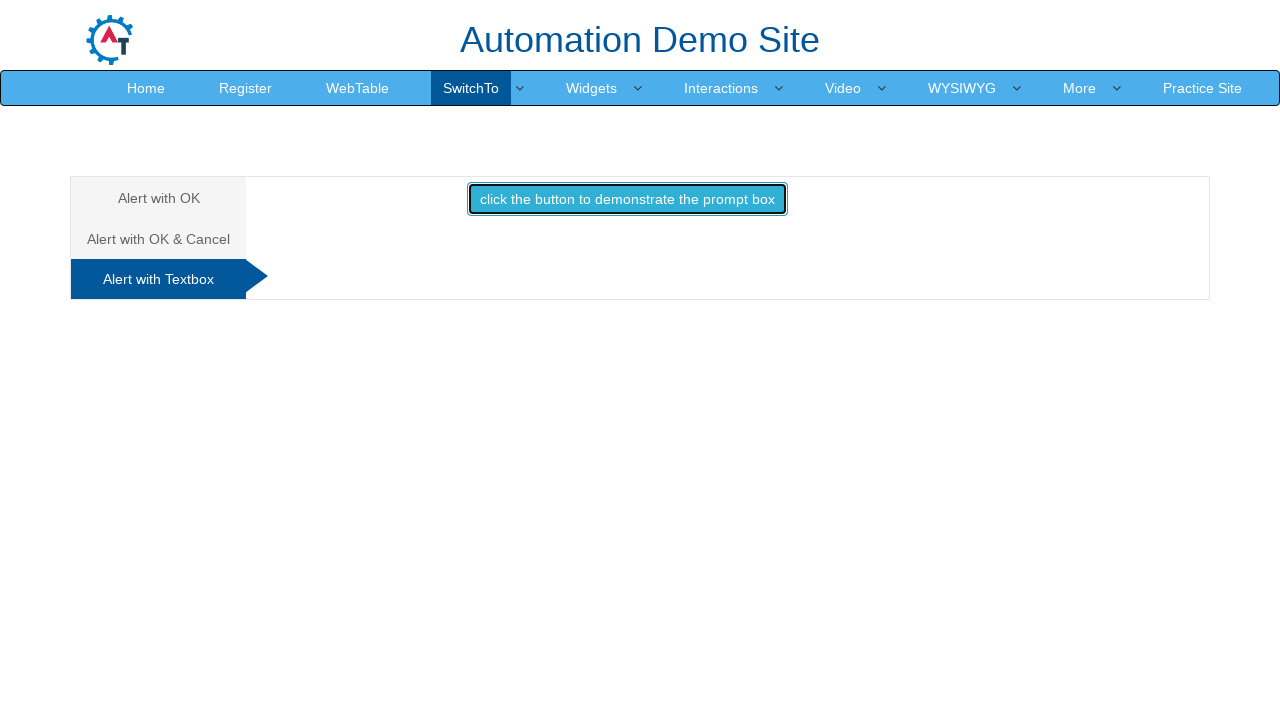

Set up dialog handler to accept prompts
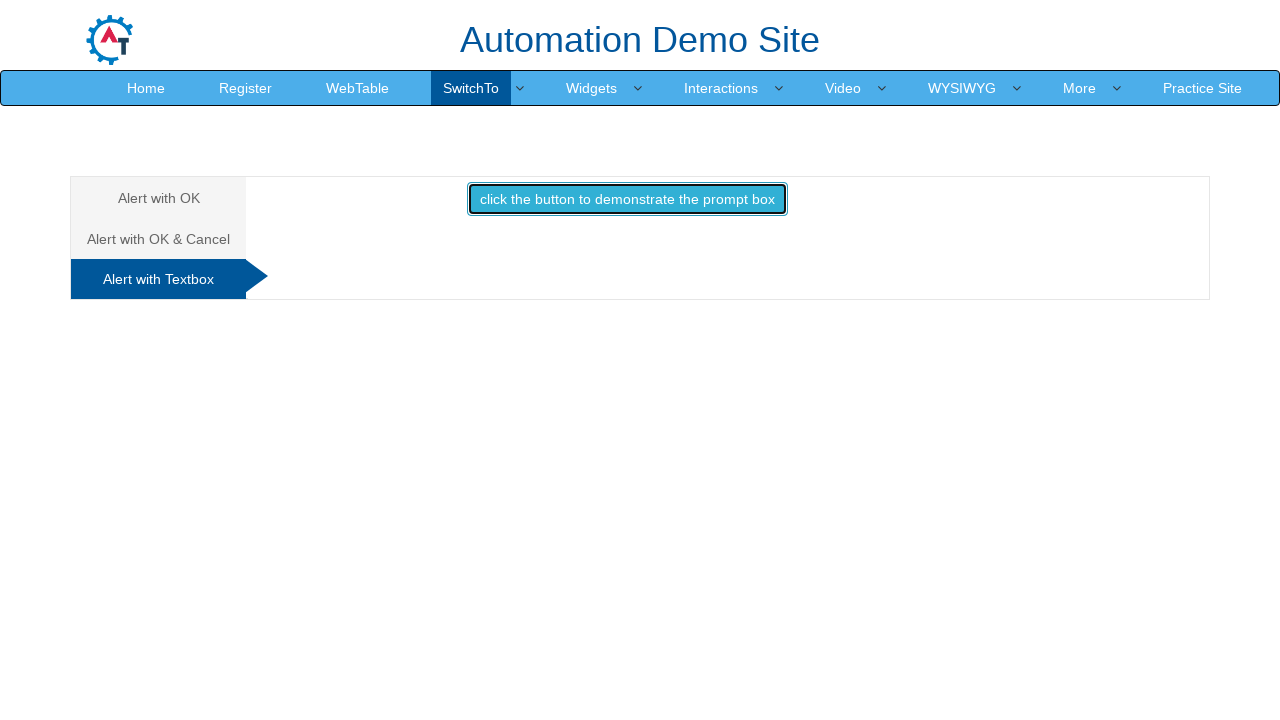

Clicked button to trigger prompt alert again and accepted the dialog at (627, 199) on button[onclick='promptbox()']
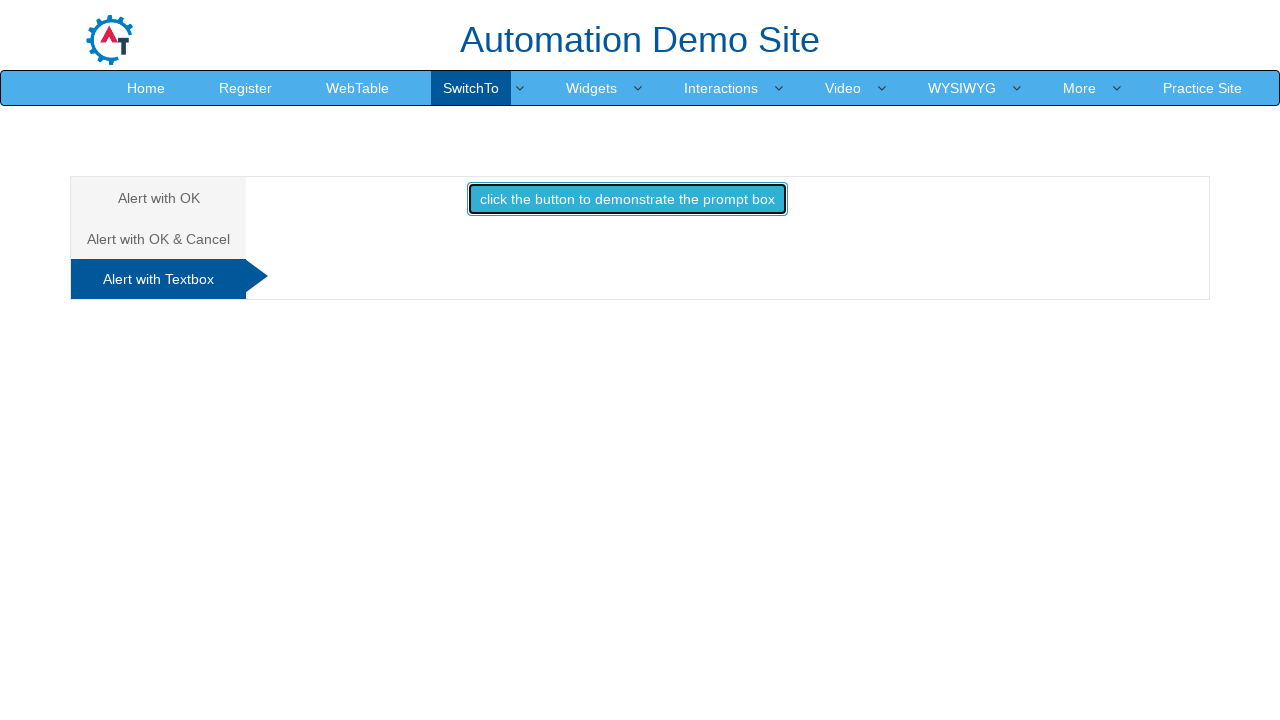

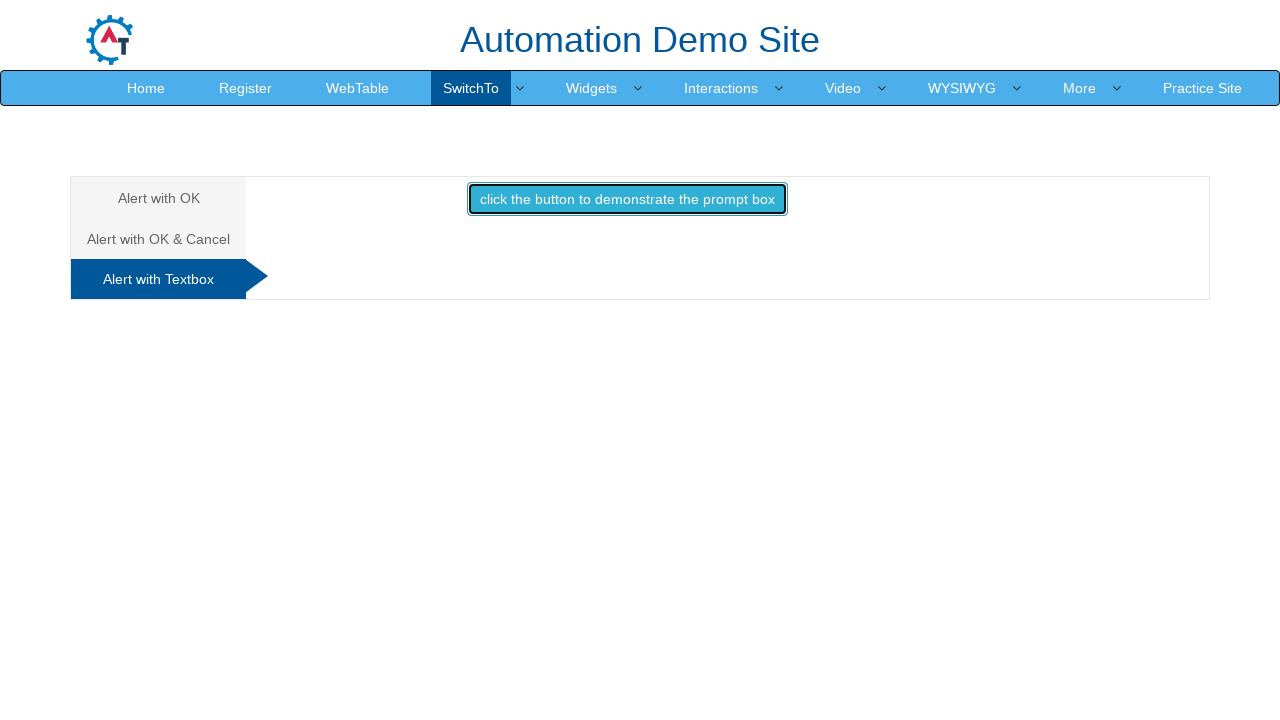